Tests the Selenide GitHub repository Wiki section by navigating to the Wiki tab, verifying the "Soft assertions" page exists, clicking on it, and verifying the page contains expected content including JUnit5 example section.

Starting URL: https://github.com/selenide/selenide

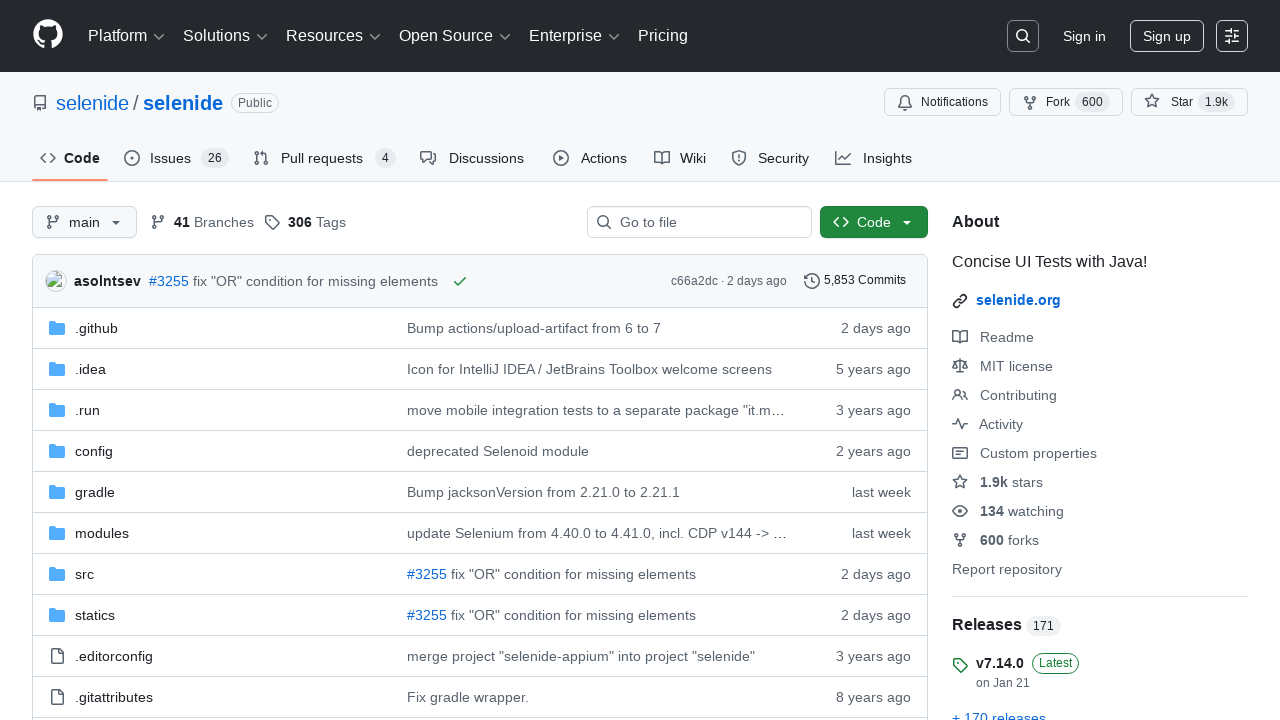

Clicked on the Wiki tab at (680, 158) on #wiki-tab
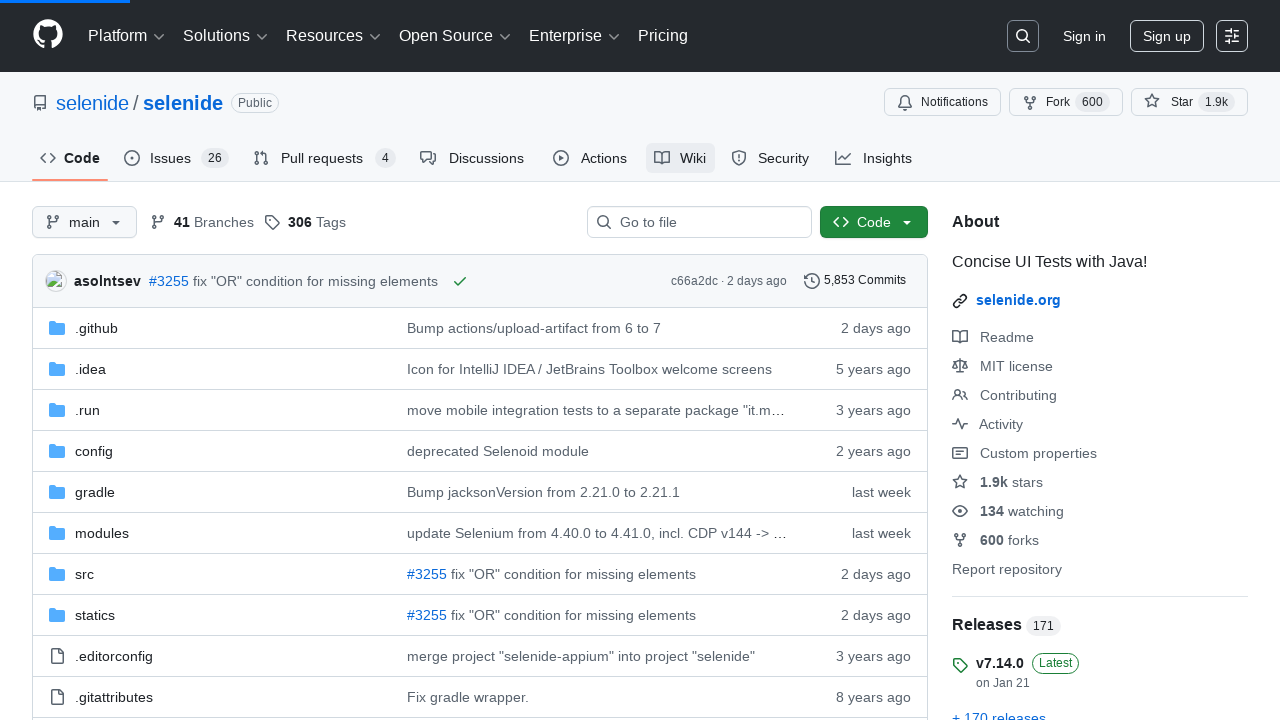

Wiki pages loaded and internal links are visible
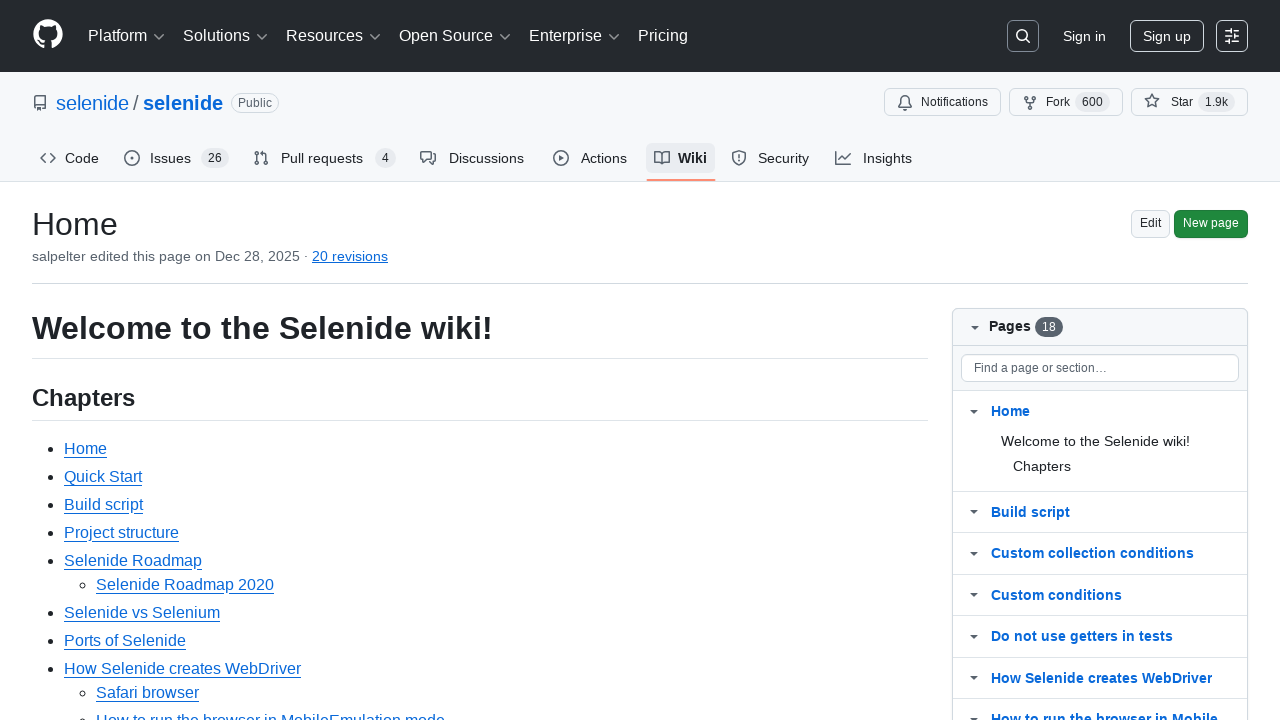

Located the 'Soft assertions' link in Wiki pages
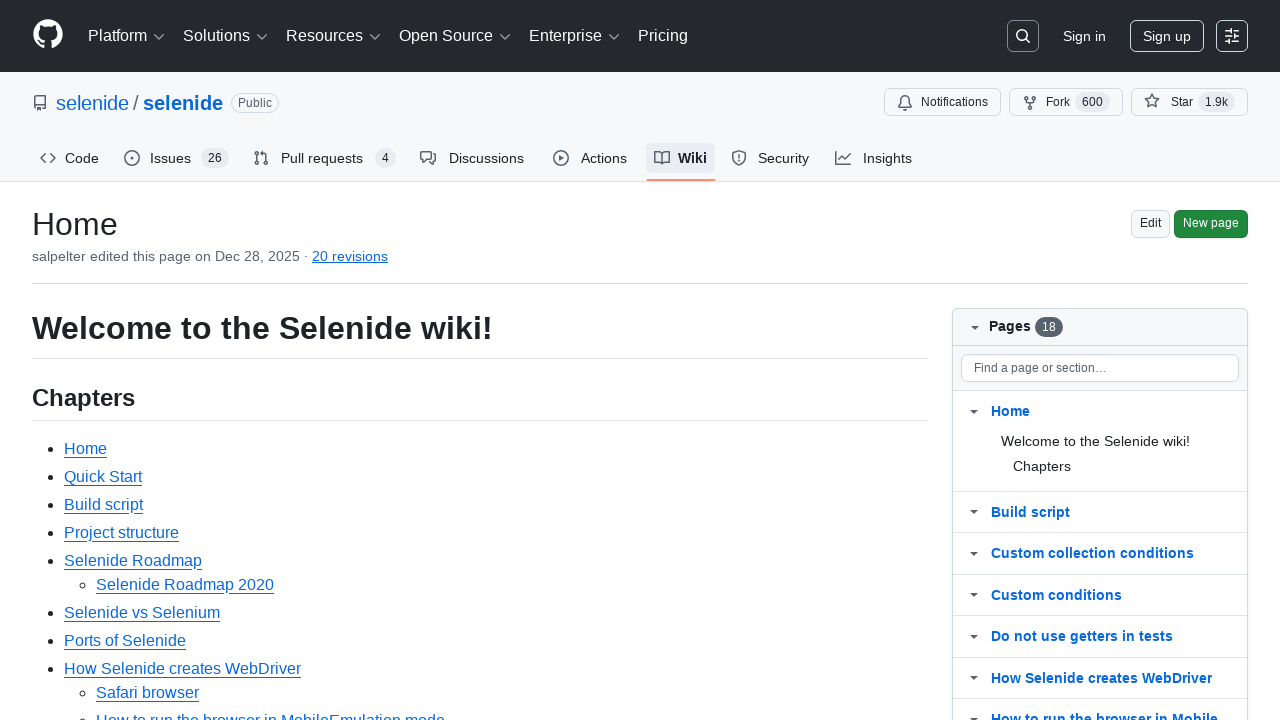

Verified 'Soft assertions' link is visible
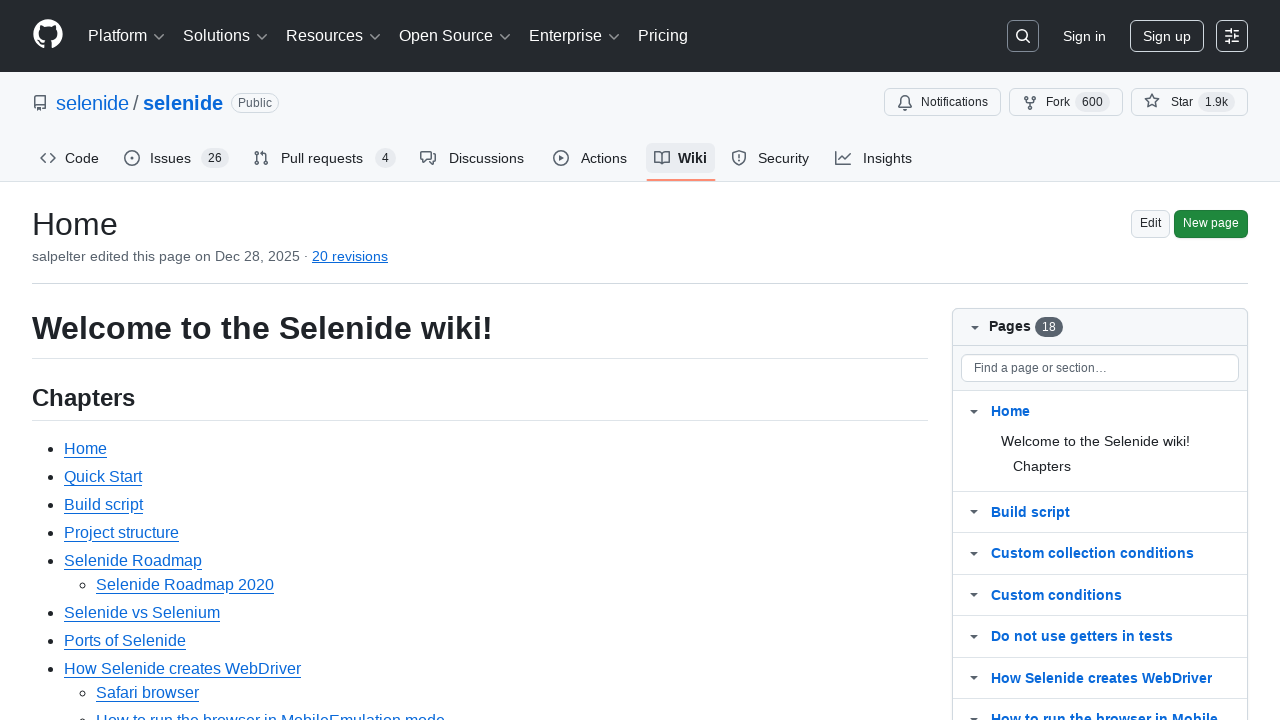

Clicked on the 'Soft assertions' page link at (116, 360) on a.internal.present >> internal:has-text="Soft assertions"i
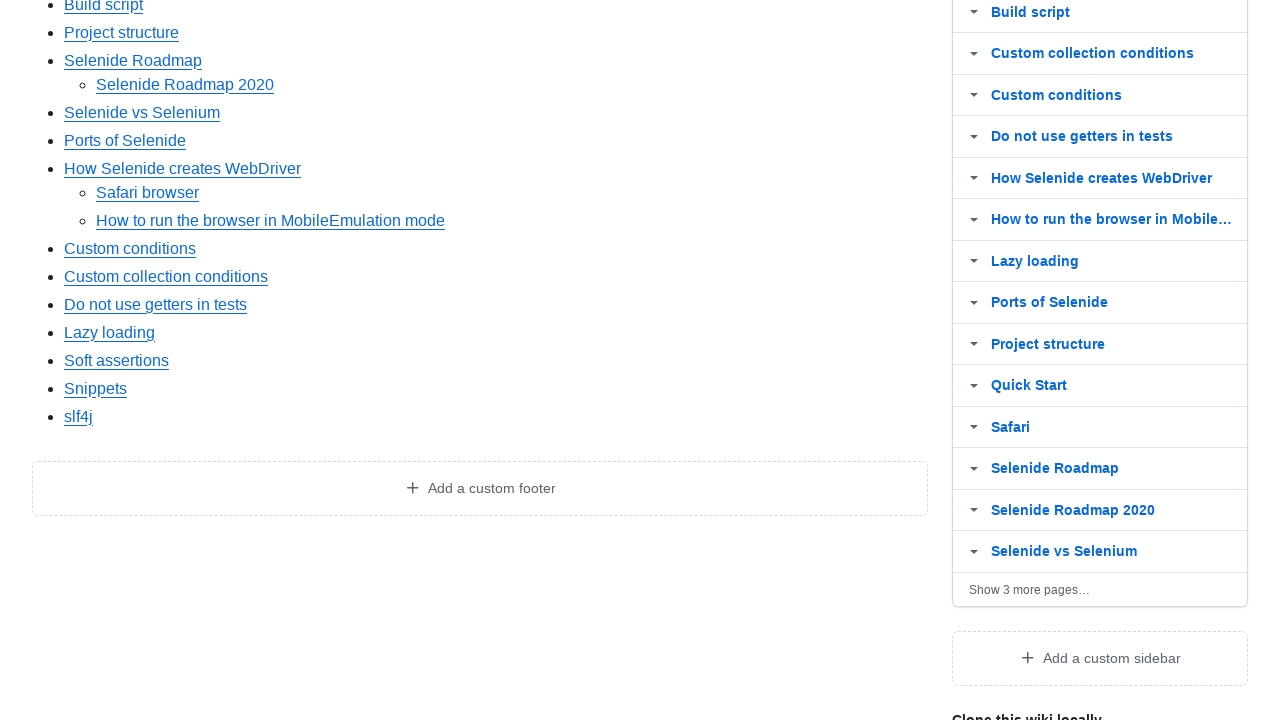

Verified 'Mechanisms:' heading is visible on Soft assertions page
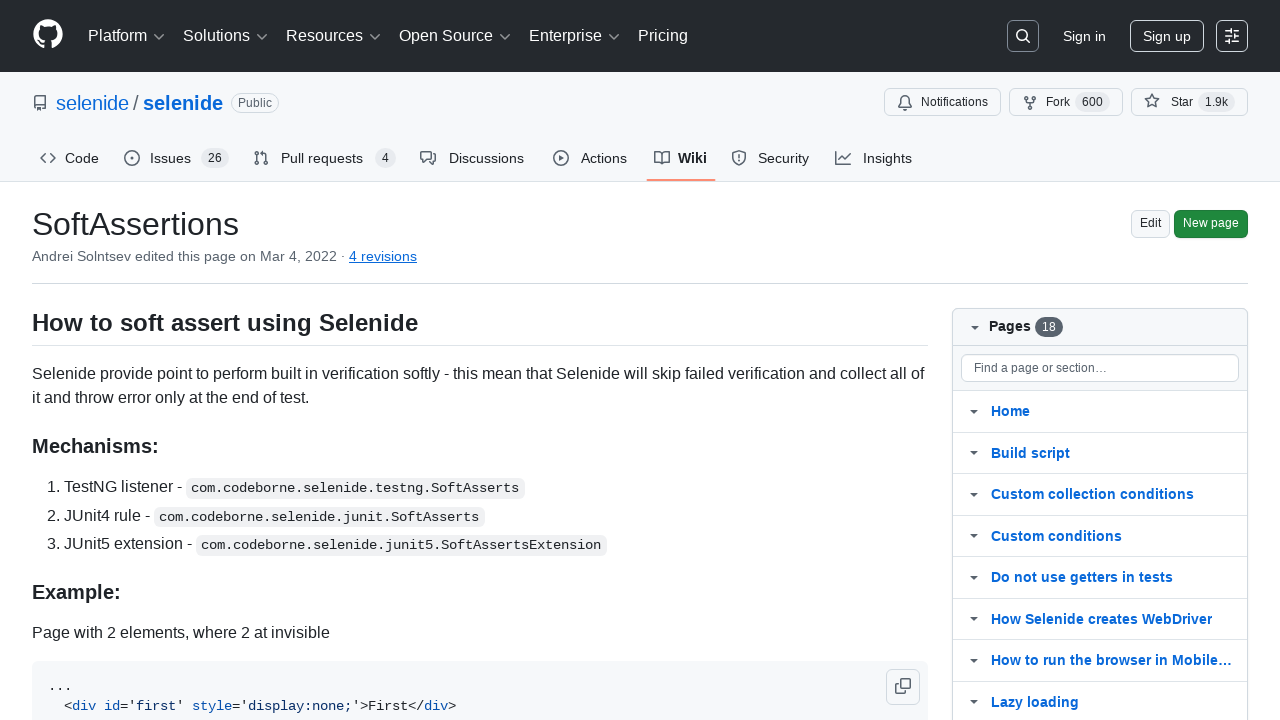

Verified JUnit5 example section heading is visible
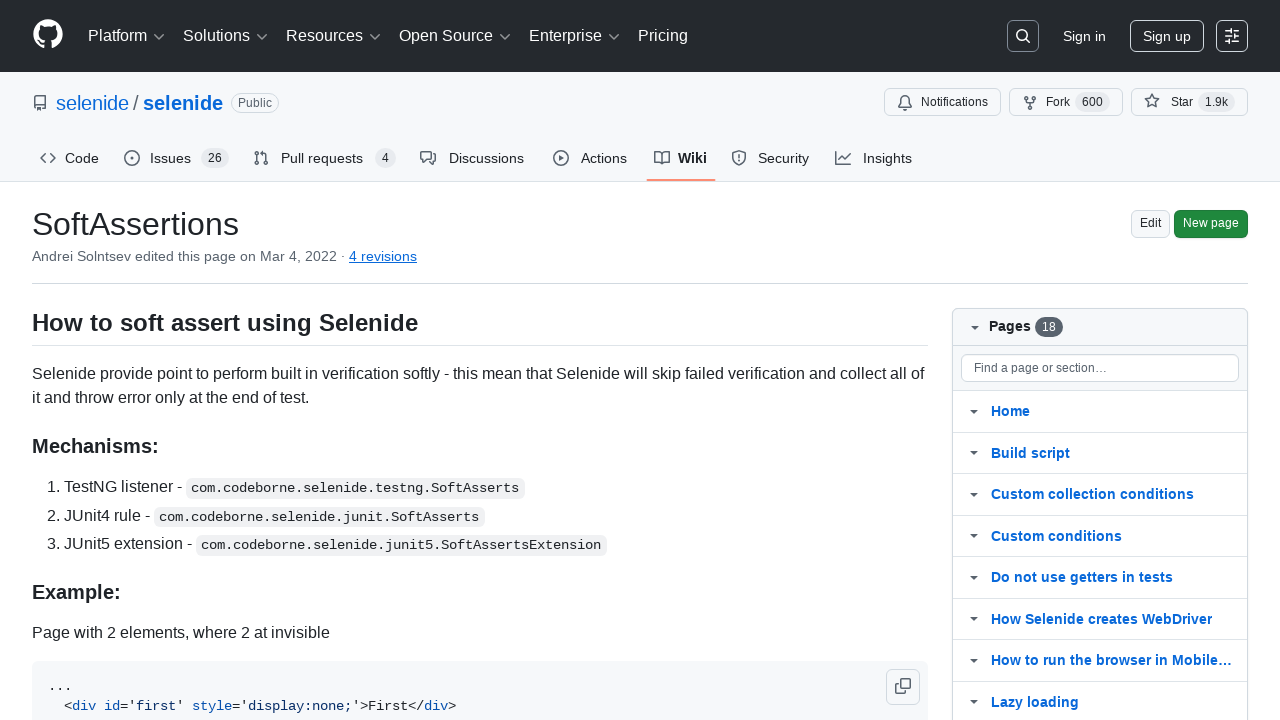

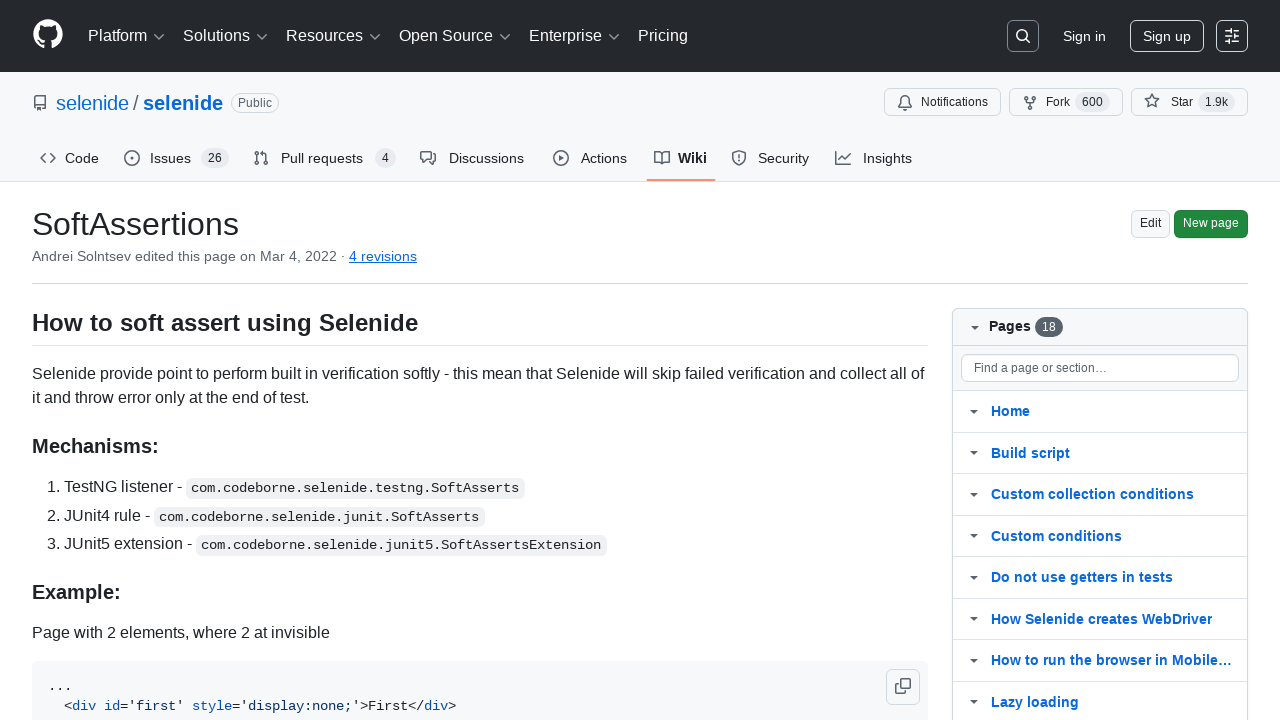